Tests clicking the "Get started" link and verifies navigation to the Installation page

Starting URL: https://playwright.dev

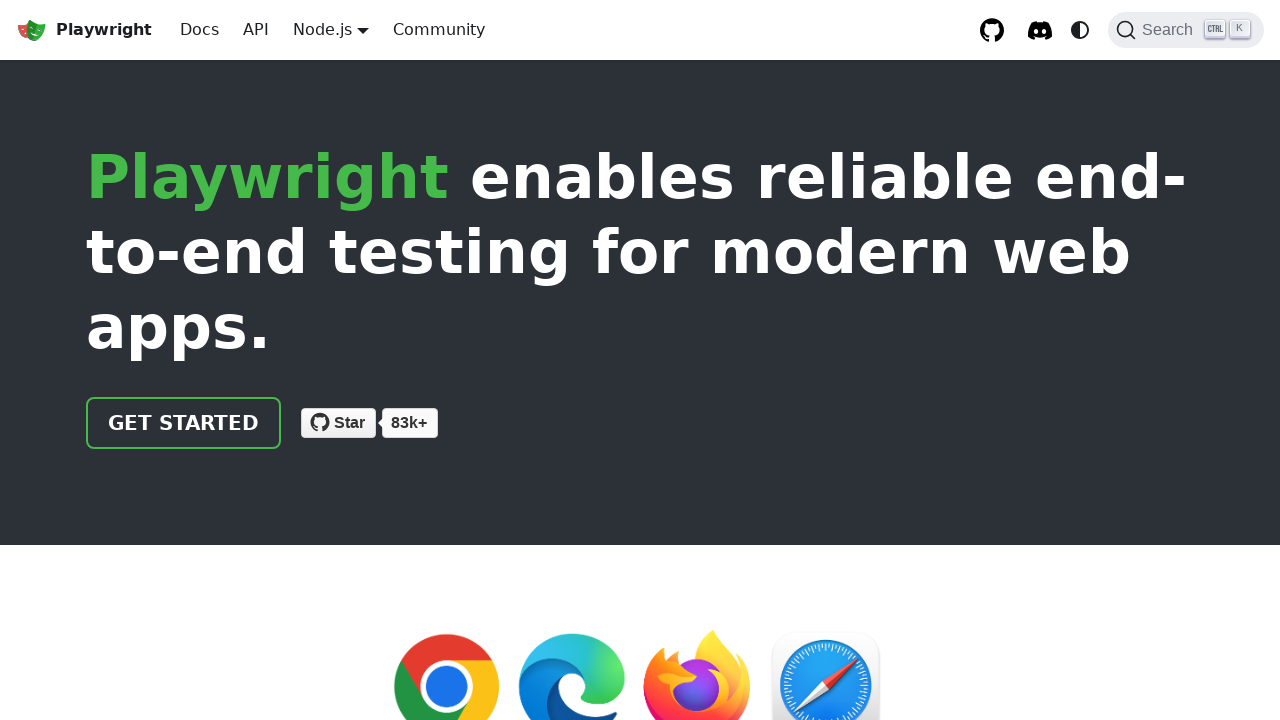

Navigated to https://playwright.dev
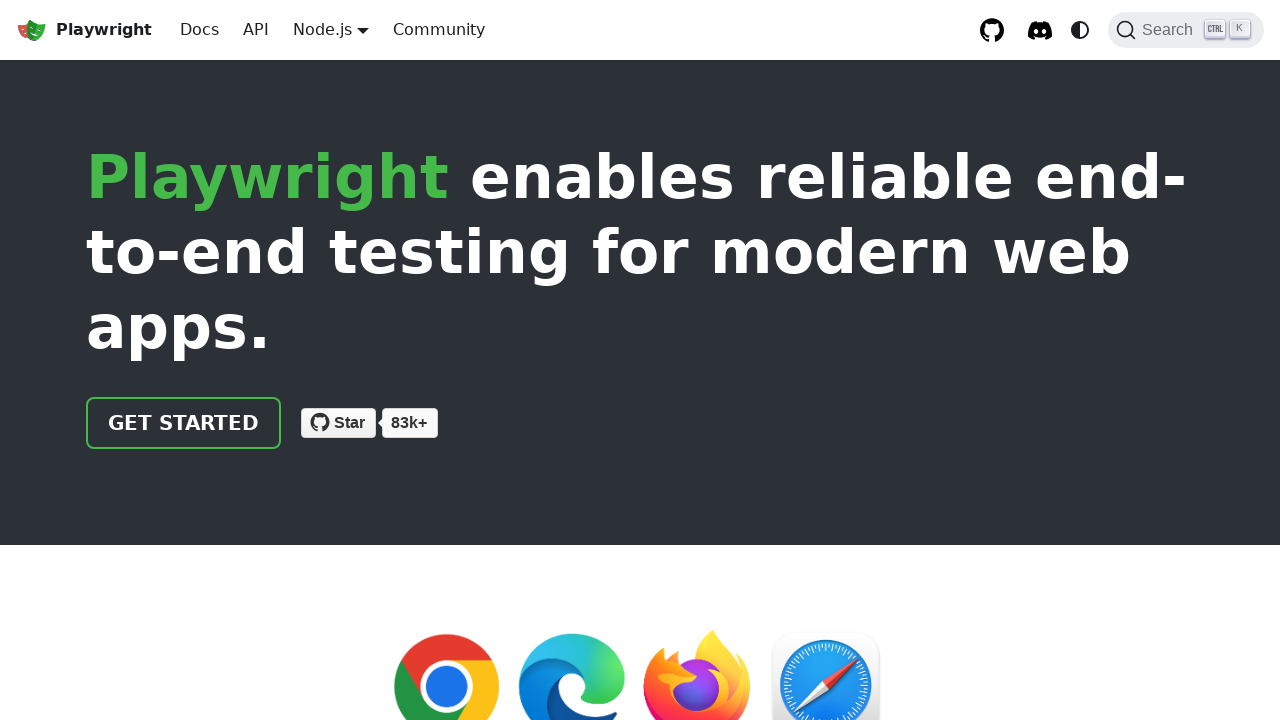

Clicked the 'Get started' link at (184, 423) on internal:role=link[name="Get started"i]
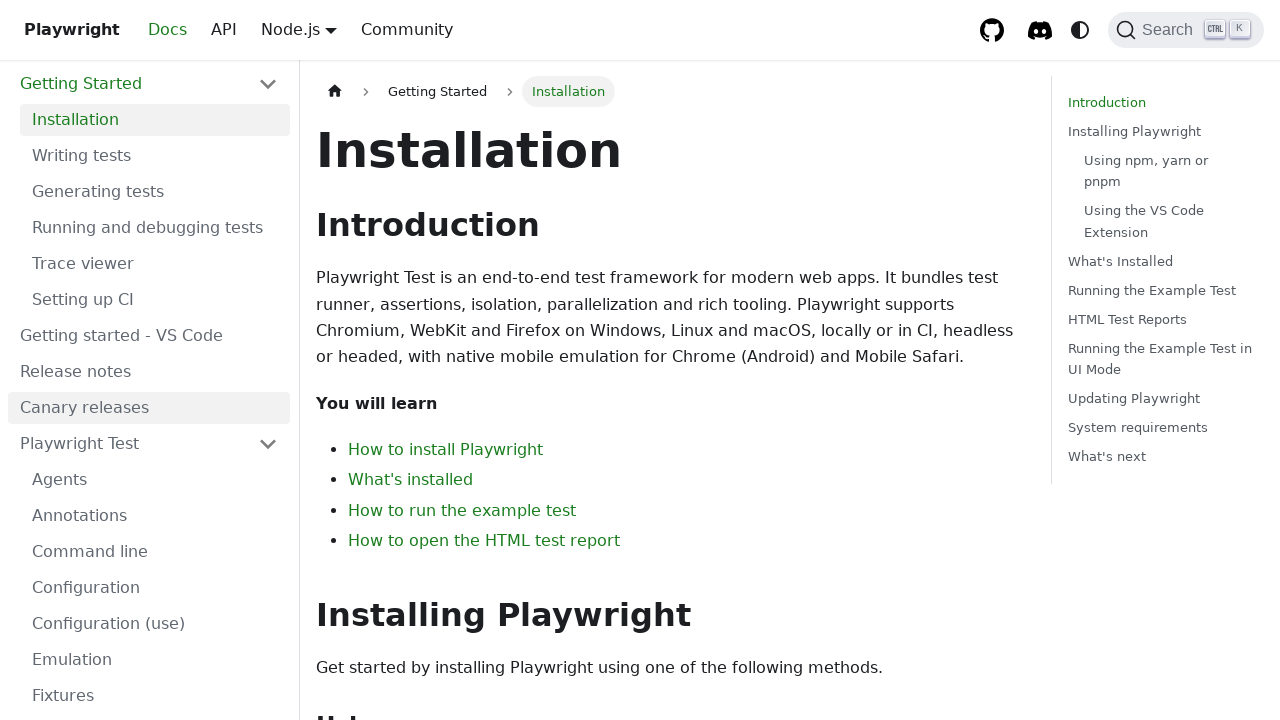

Installation heading is now visible - navigation successful
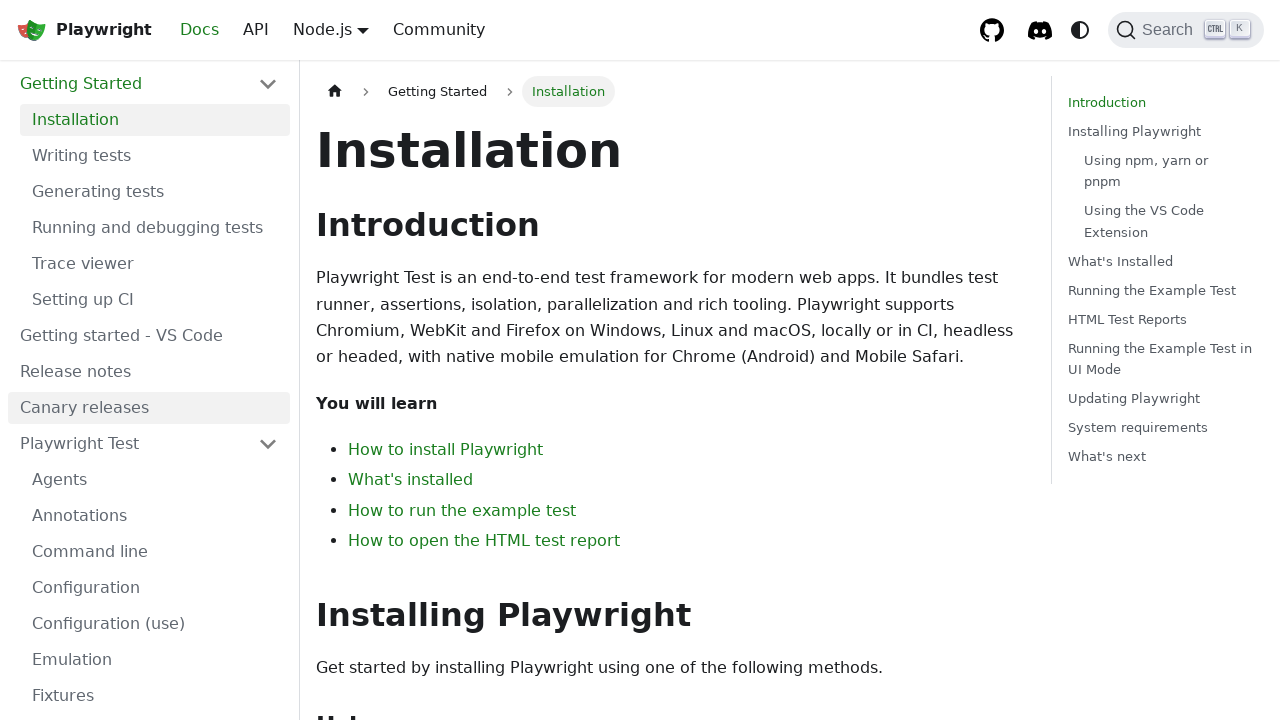

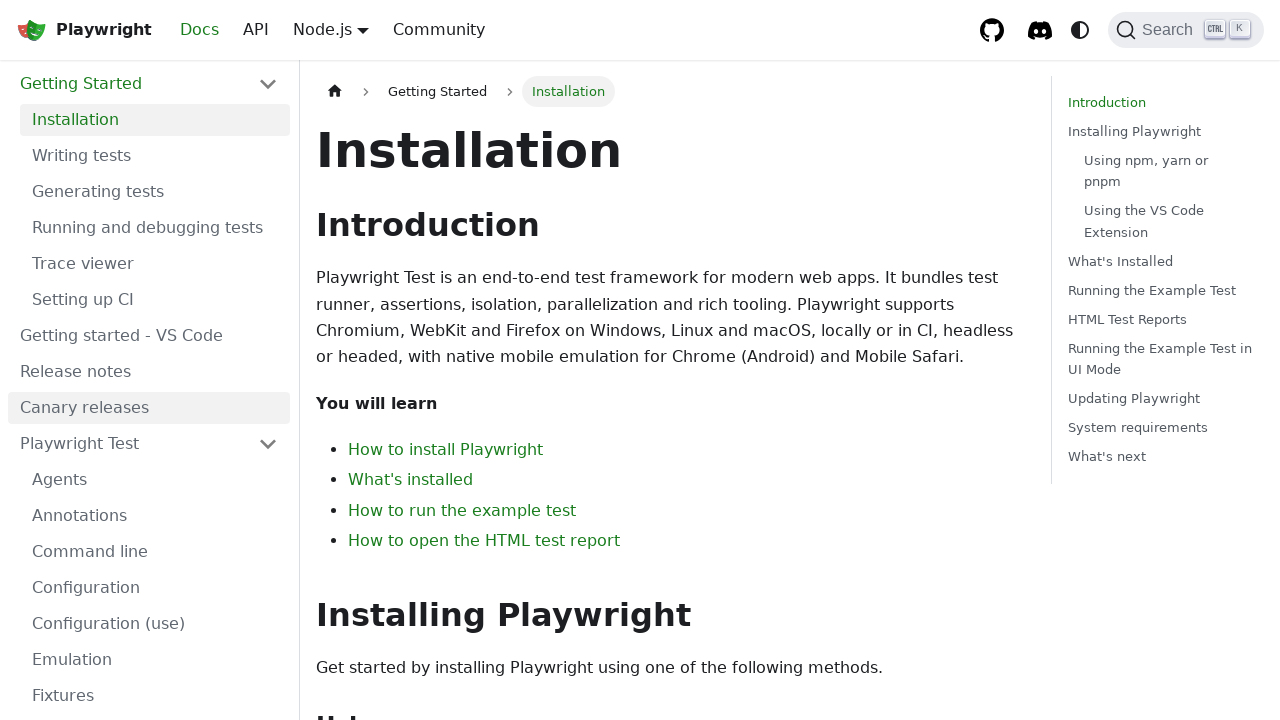